Tests accepting a JavaScript alert by clicking the first alert button, verifying the alert text, accepting it, and verifying the result message.

Starting URL: https://testcenter.techproeducation.com/index.php?page=javascript-alerts

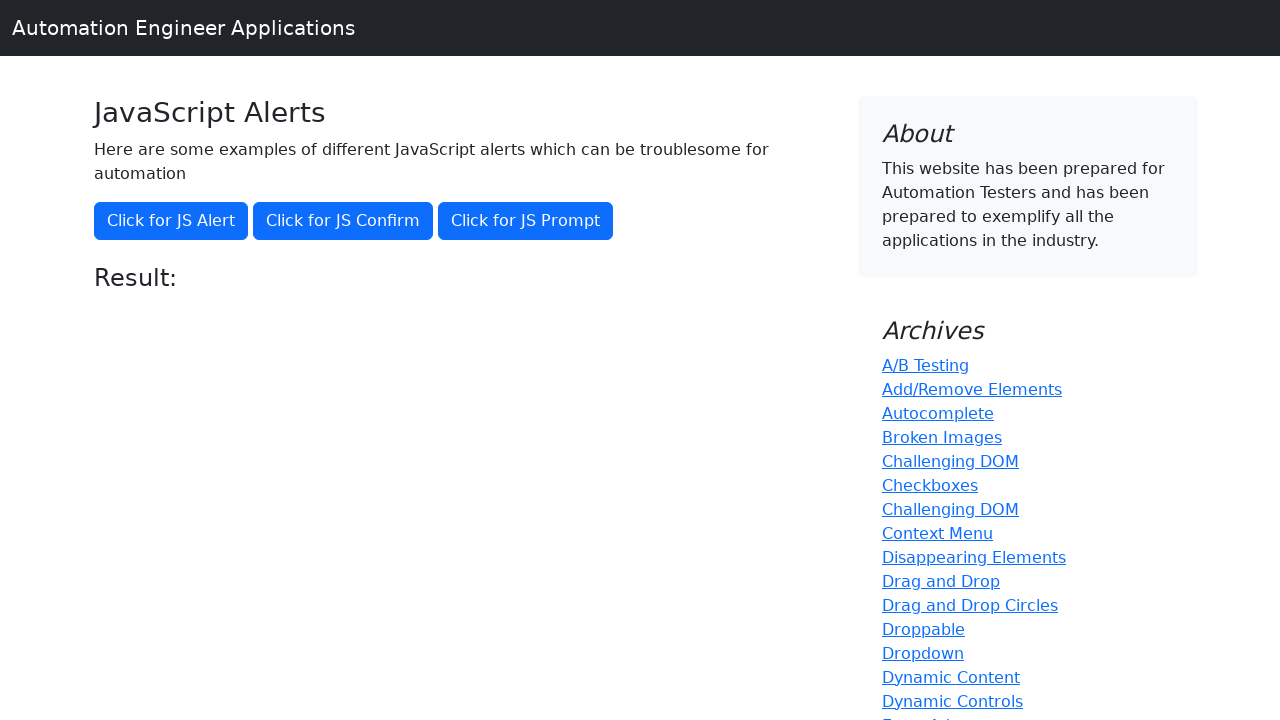

Clicked the first alert button at (171, 221) on xpath=//button[@onclick='jsAlert()']
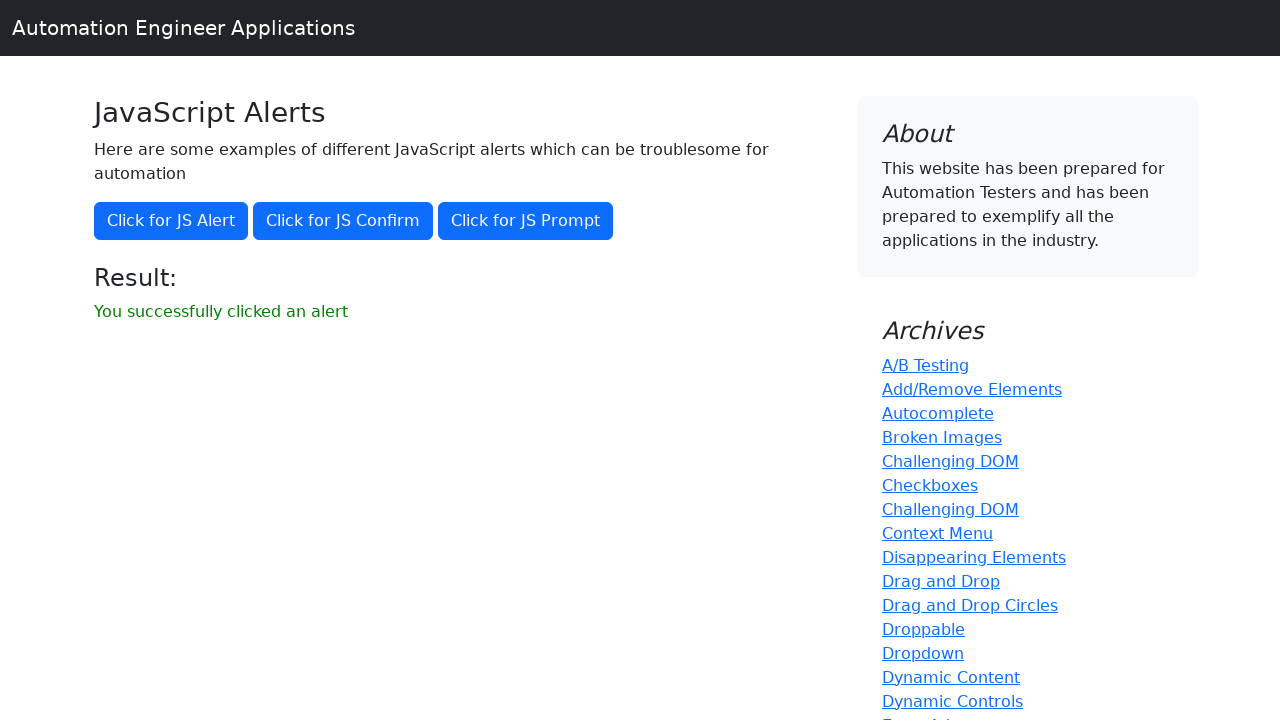

Set up dialog handler to accept alerts
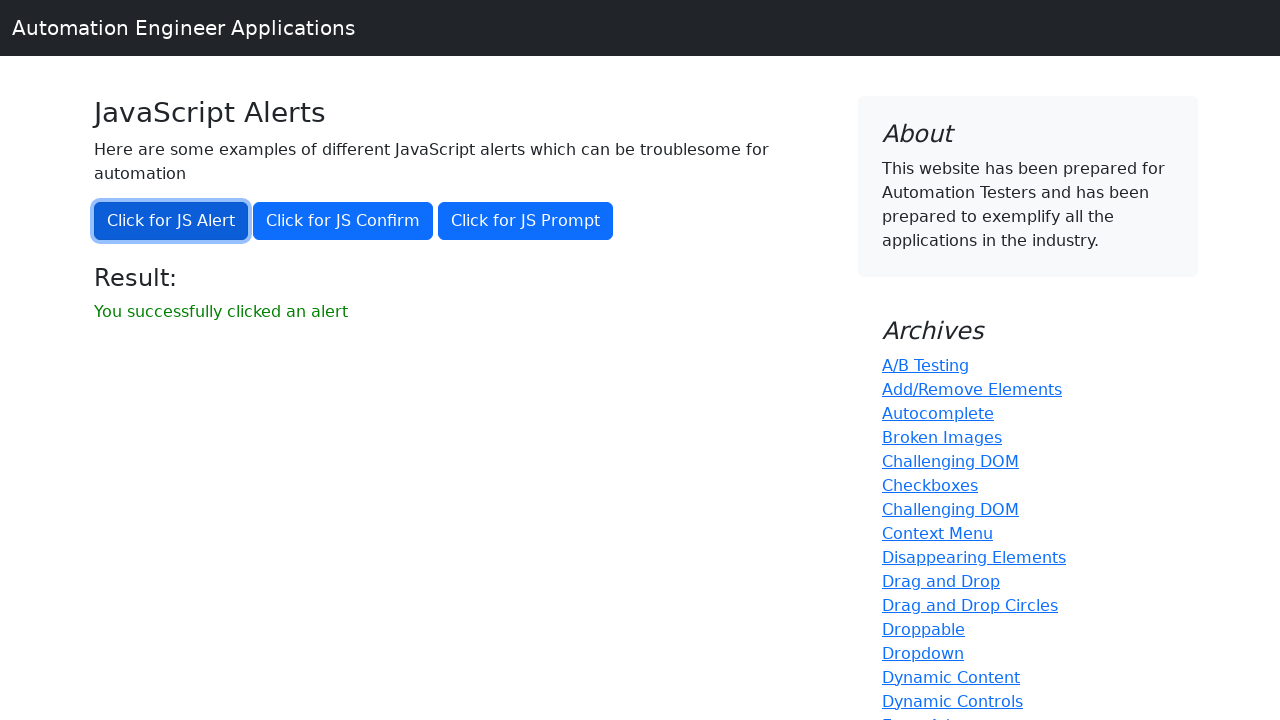

Waited for result message to appear
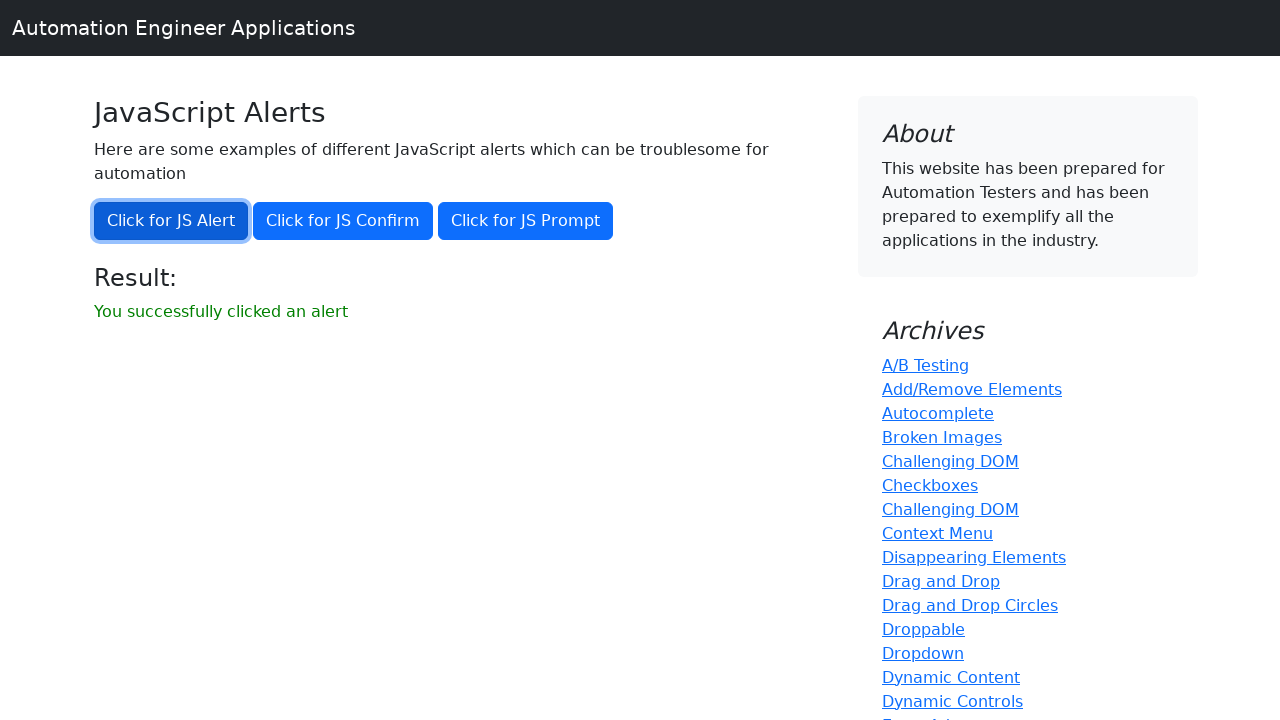

Verified result message displays 'You successfully clicked an alert'
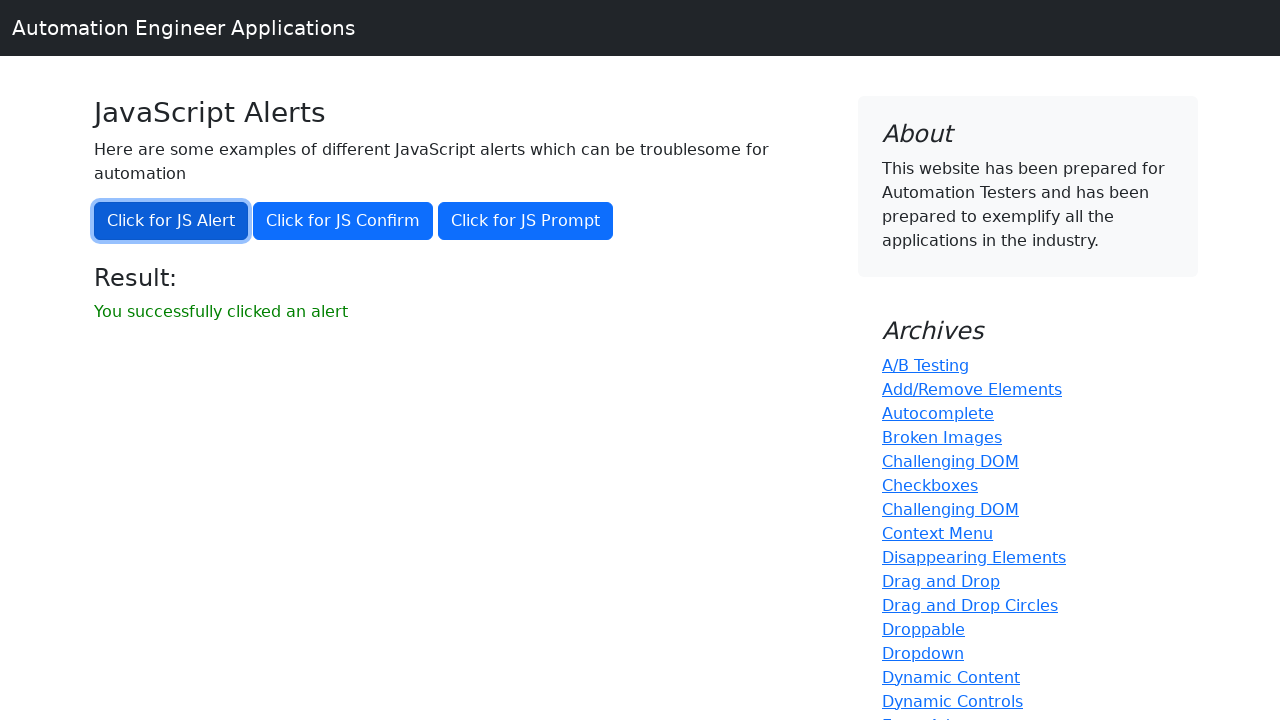

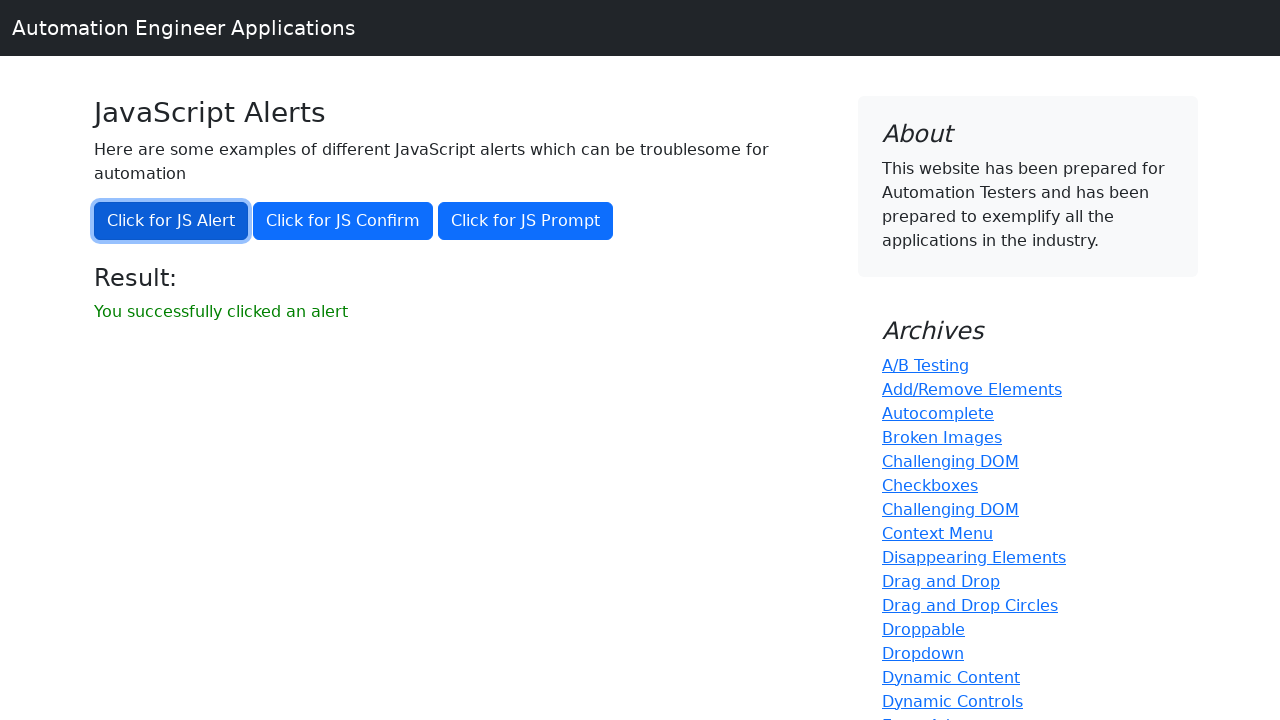